Tests that an unsaved change to an employee's name doesn't persist when switching between employees without saving

Starting URL: https://devmountain-qa.github.io/employee-manager/1.2_Version/index.html

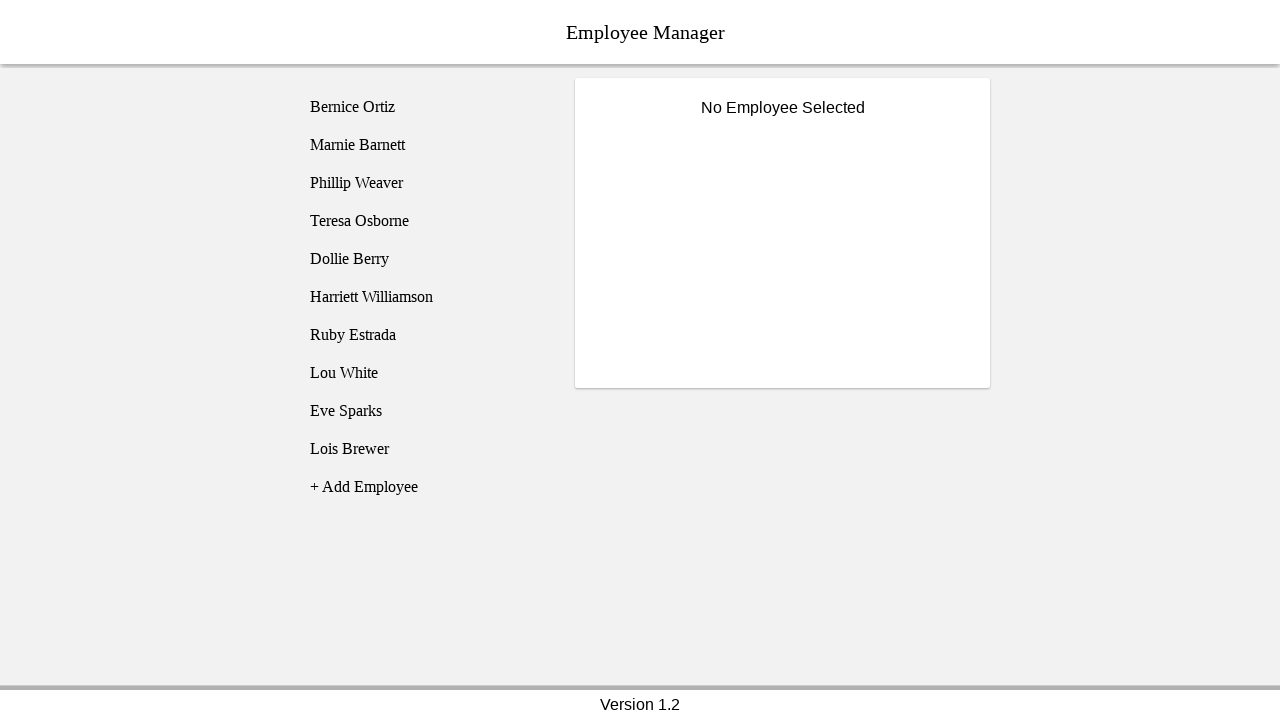

Clicked on Bernice Ortiz employee at (425, 107) on [name='employee1']
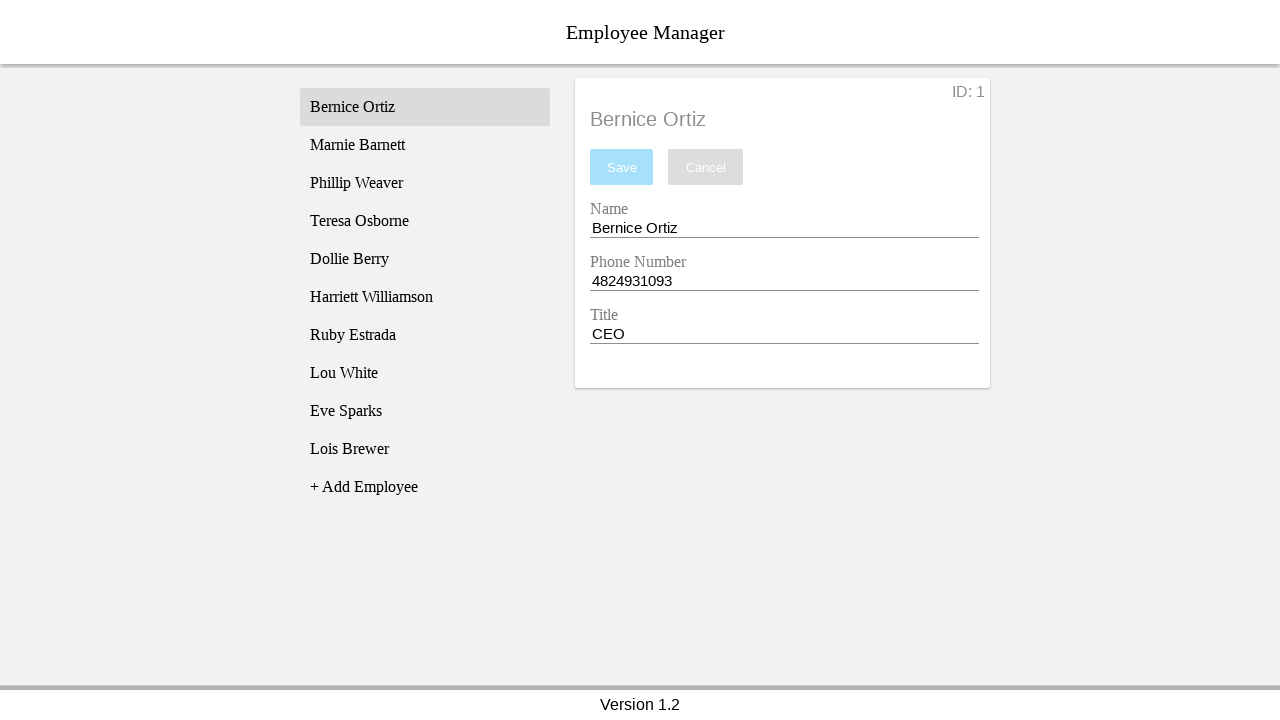

Name input field became visible
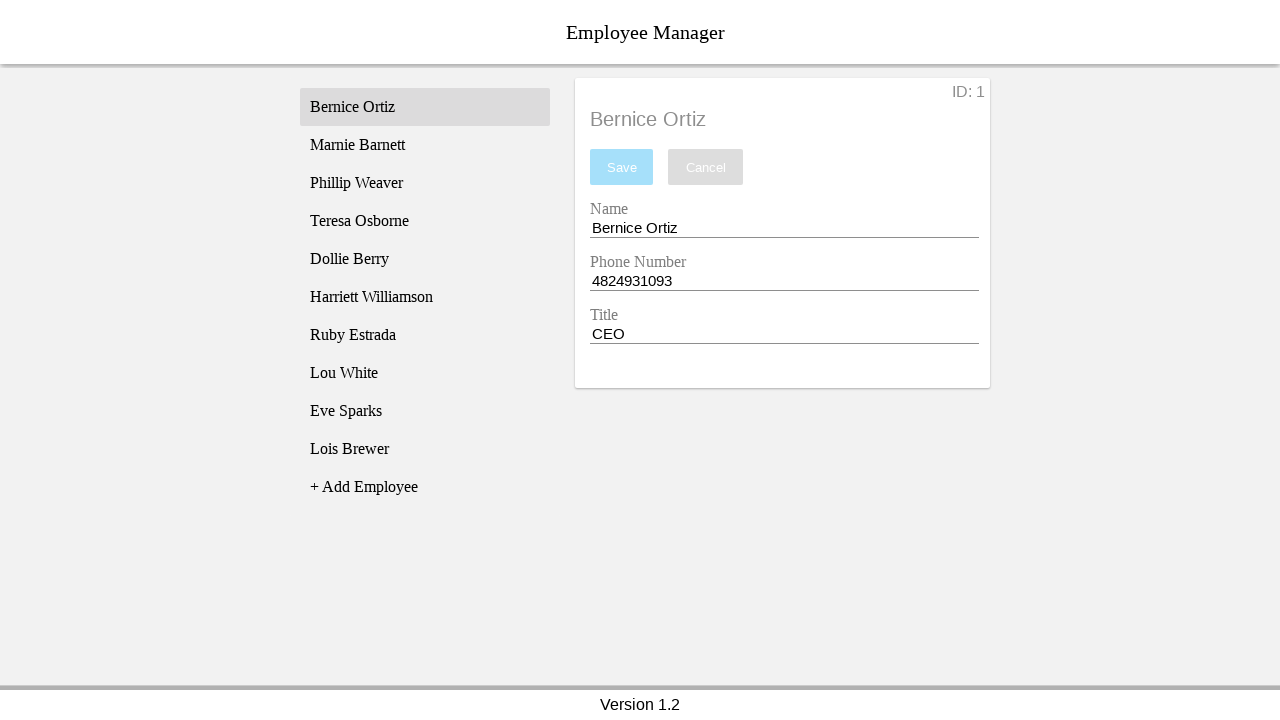

Filled name field with 'Test Name' without saving on [name='nameEntry']
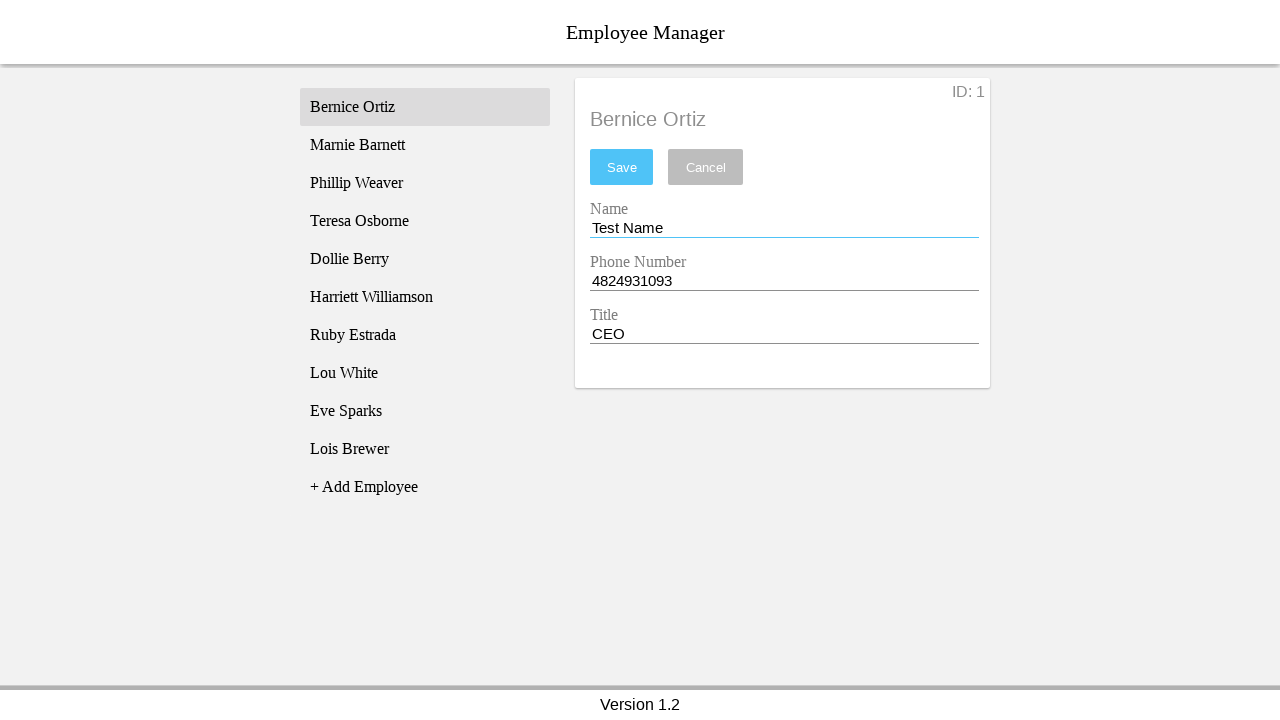

Clicked on Phillip Weaver employee to switch without saving at (425, 183) on [name='employee3']
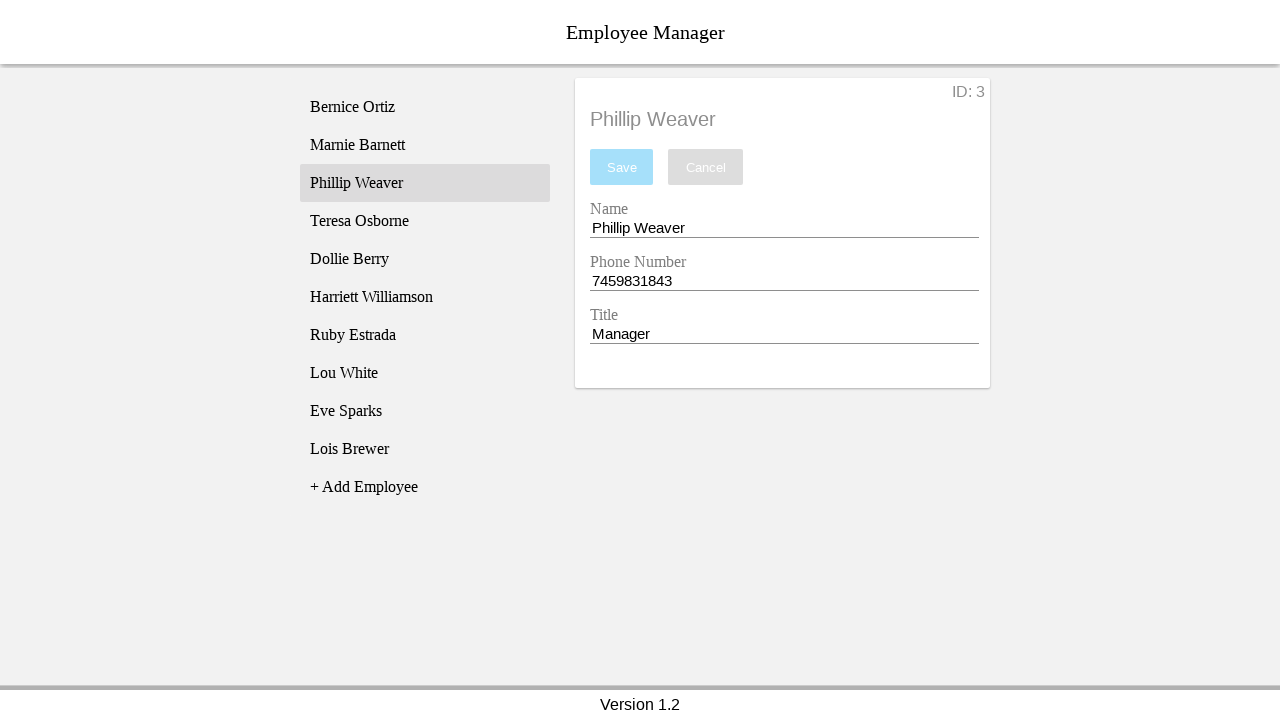

Phillip Weaver's name displayed in employee title
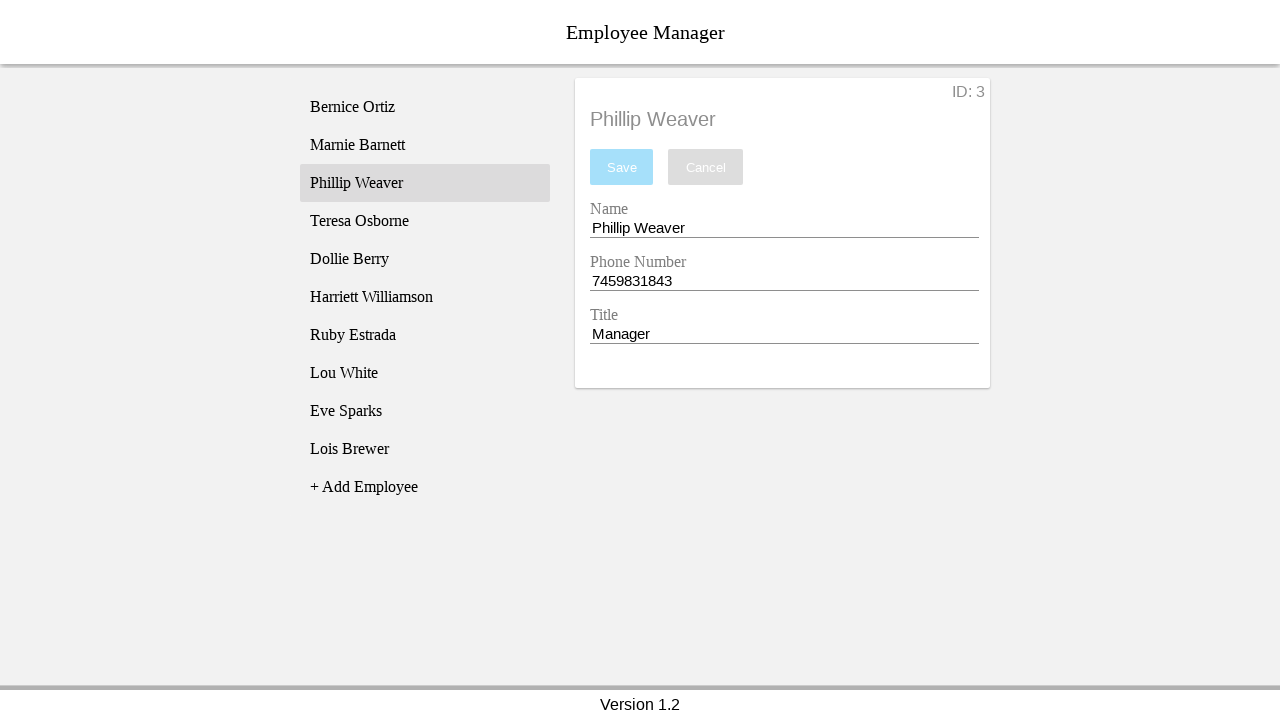

Clicked back on Bernice Ortiz employee at (425, 107) on [name='employee1']
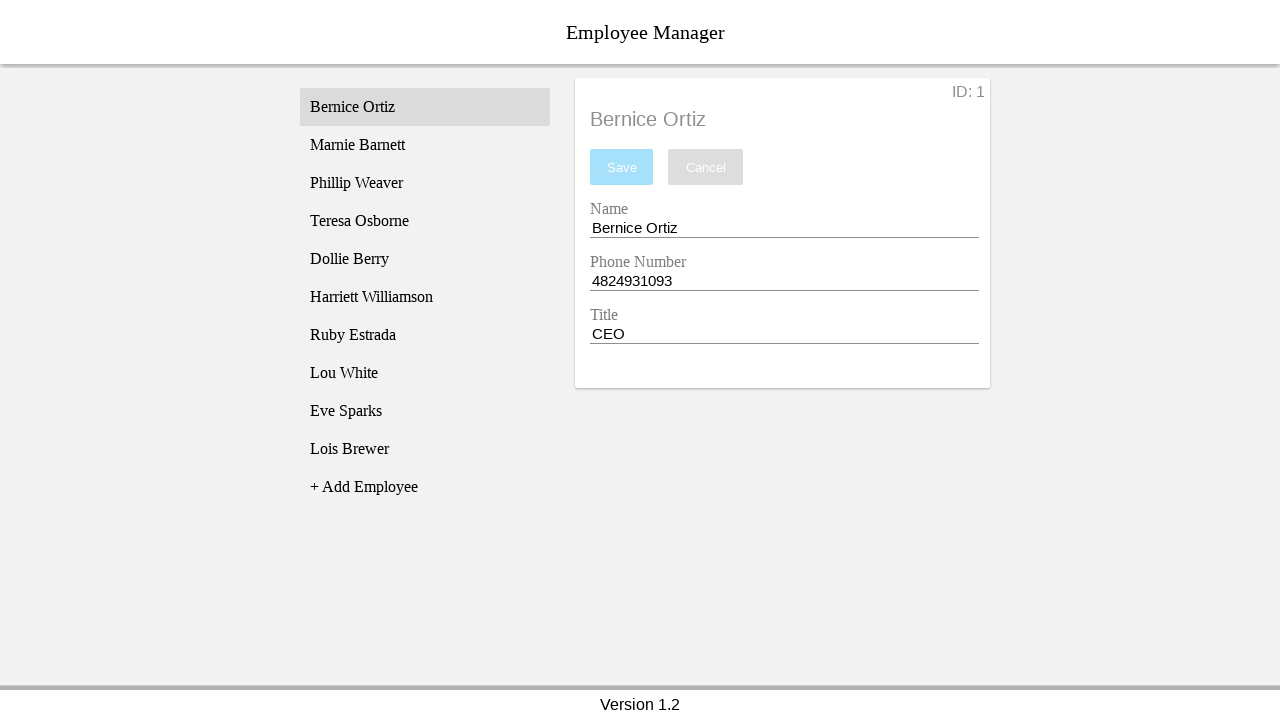

Bernice Ortiz's name displayed in employee title
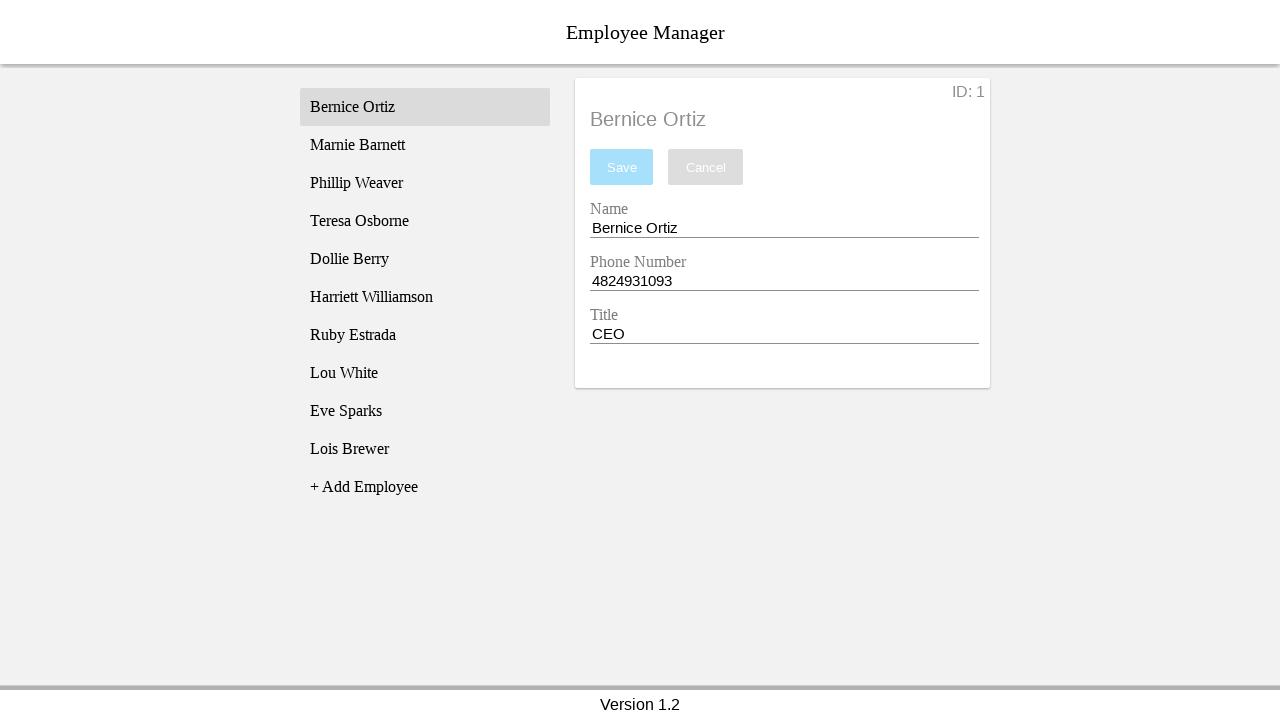

Retrieved name field value
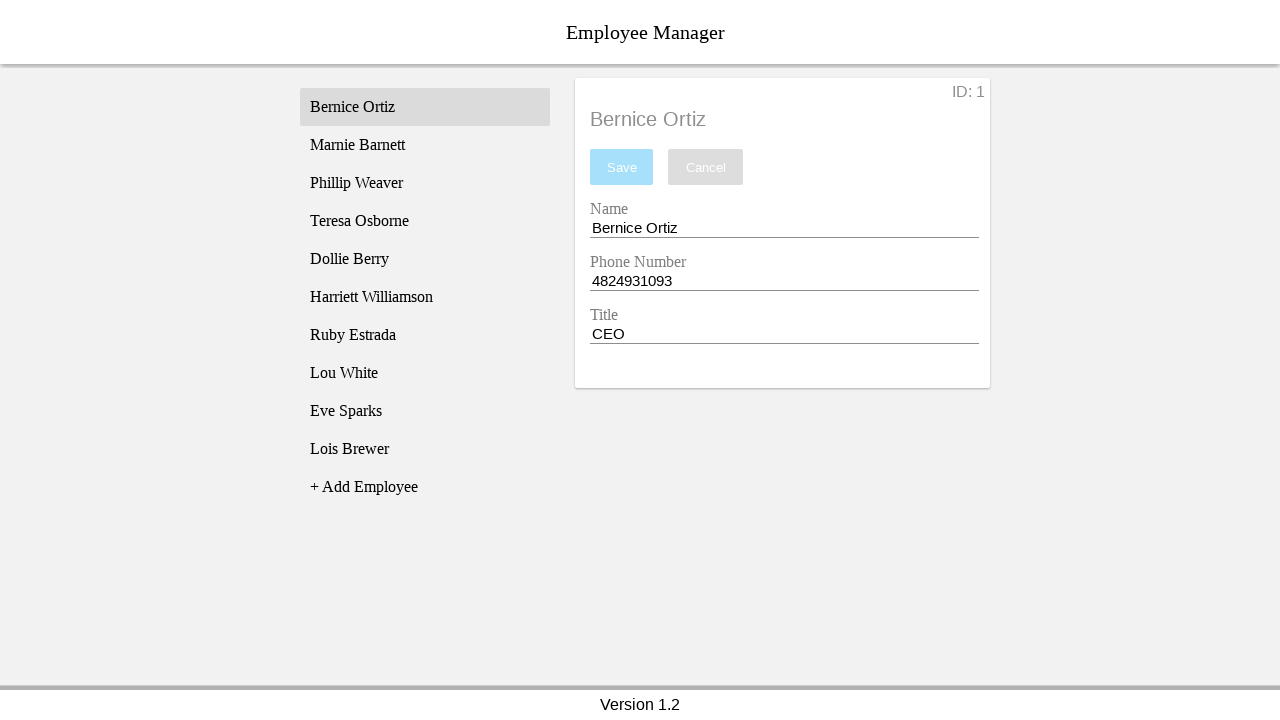

Verified unsaved change did not persist - name is still 'Bernice Ortiz'
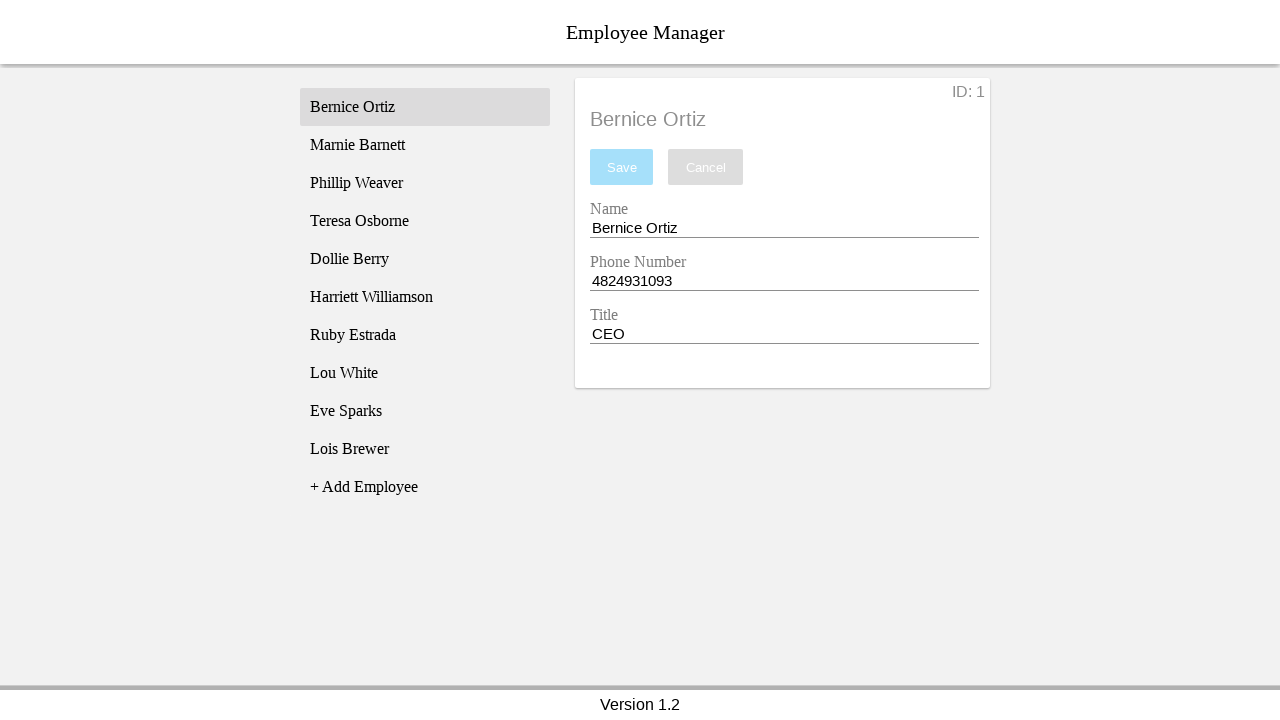

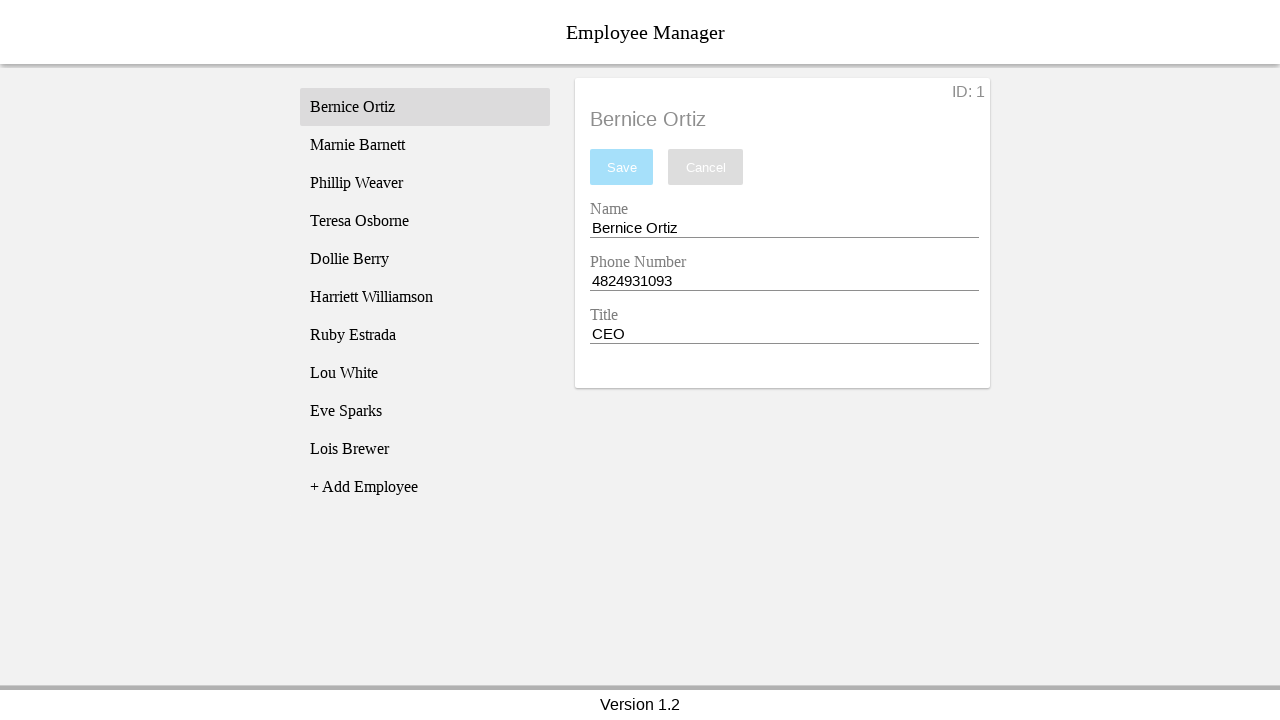